Tests handling multiple browser tabs by clicking a link that opens a new tab, extracting email text from the new tab, then using that information back on the original page to fill in a login form

Starting URL: https://rahulshettyacademy.com/loginpagePractise/

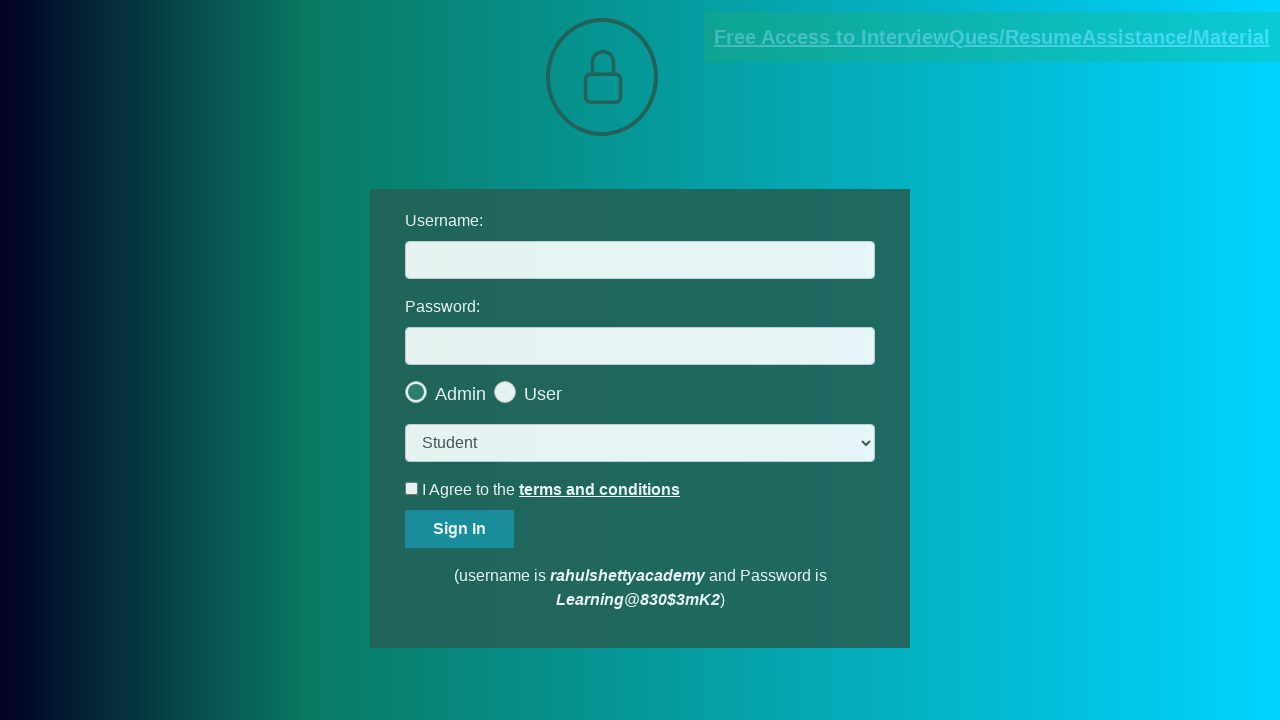

Located document link that opens a new tab
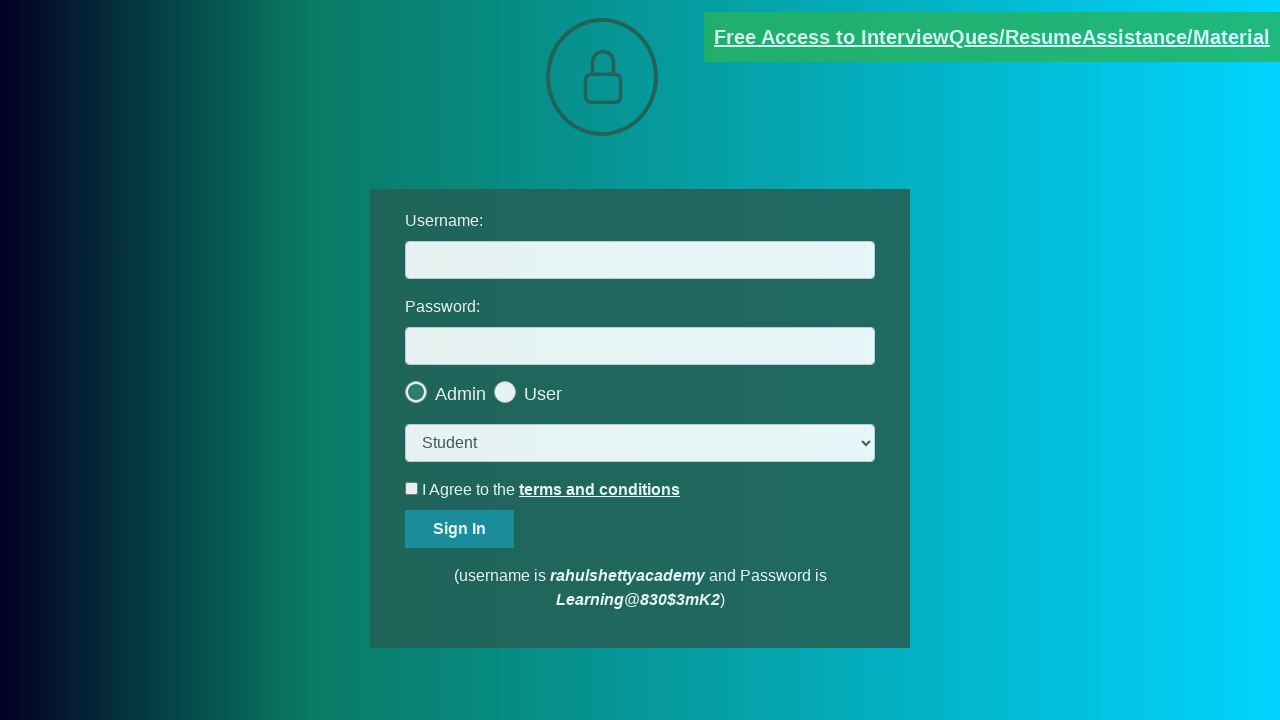

Clicked document link to open new tab at (992, 37) on a[href*="request"]
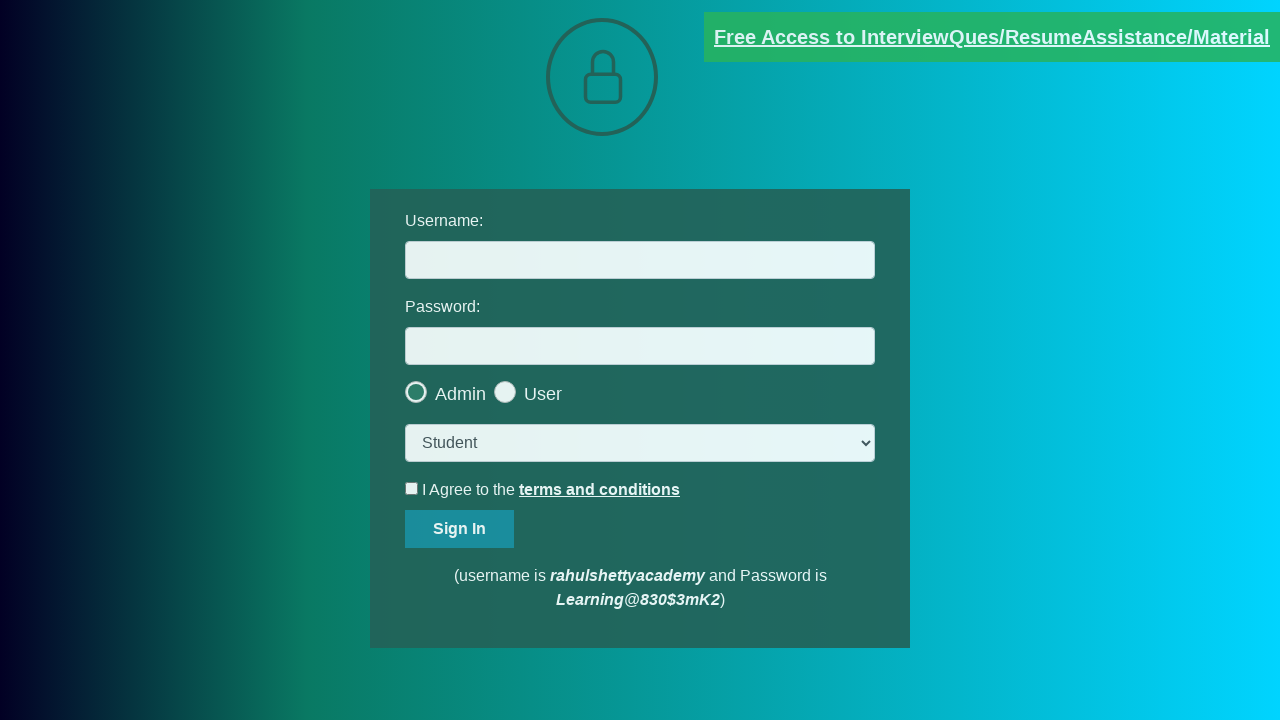

New tab opened and reference obtained
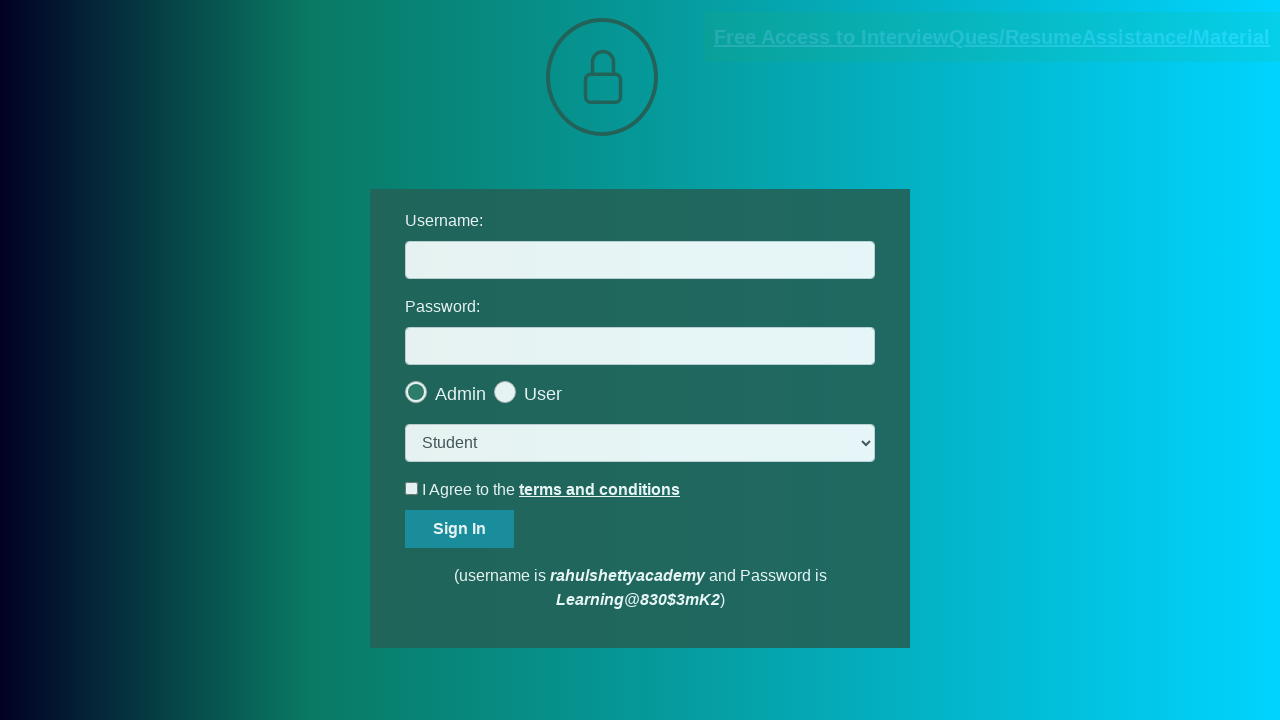

New tab page fully loaded
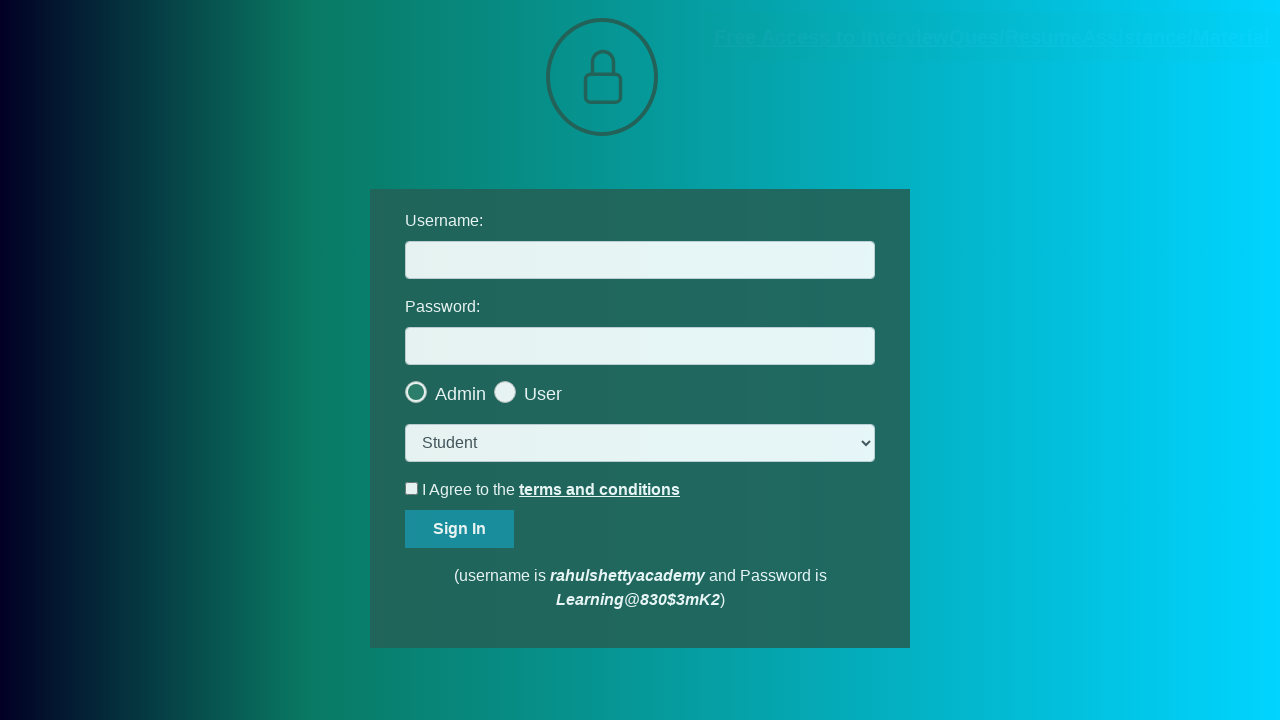

Extracted text containing email from new tab
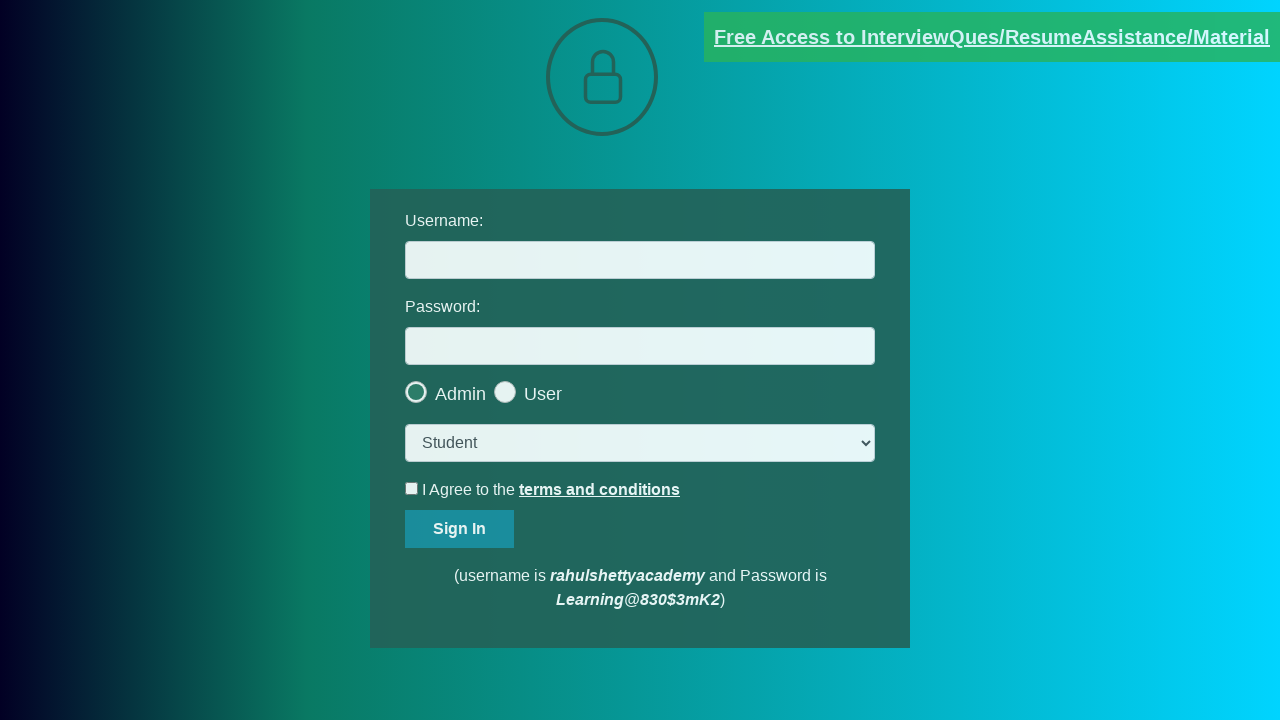

Extracted email from text: mentor@rahulshettyacademy.com
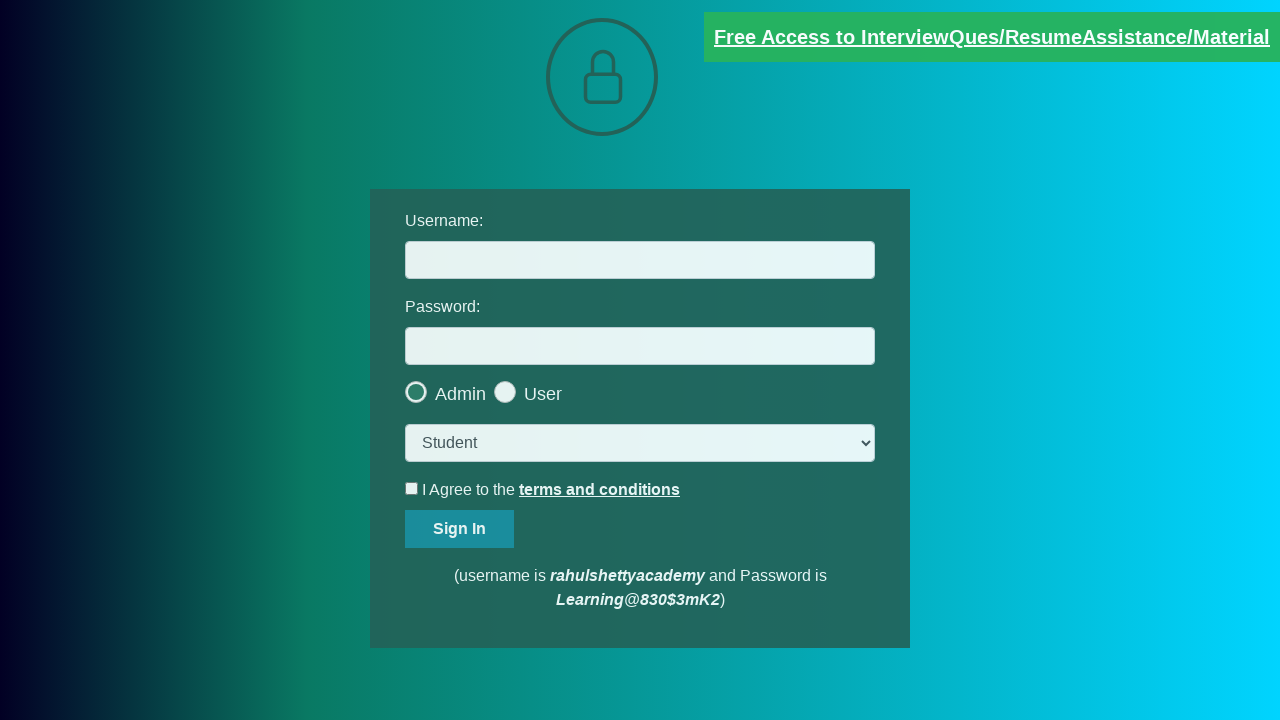

Switched back to original login page
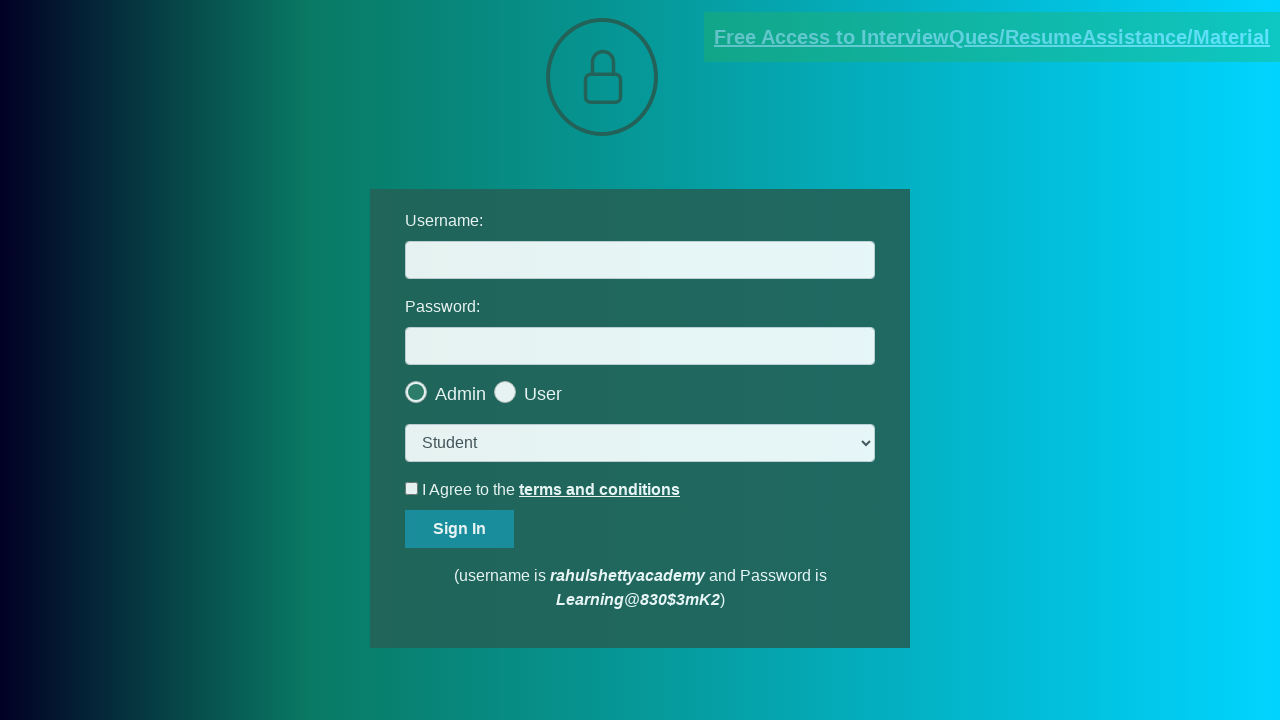

Filled username field with extracted email: mentor@rahulshettyacademy.com on #username
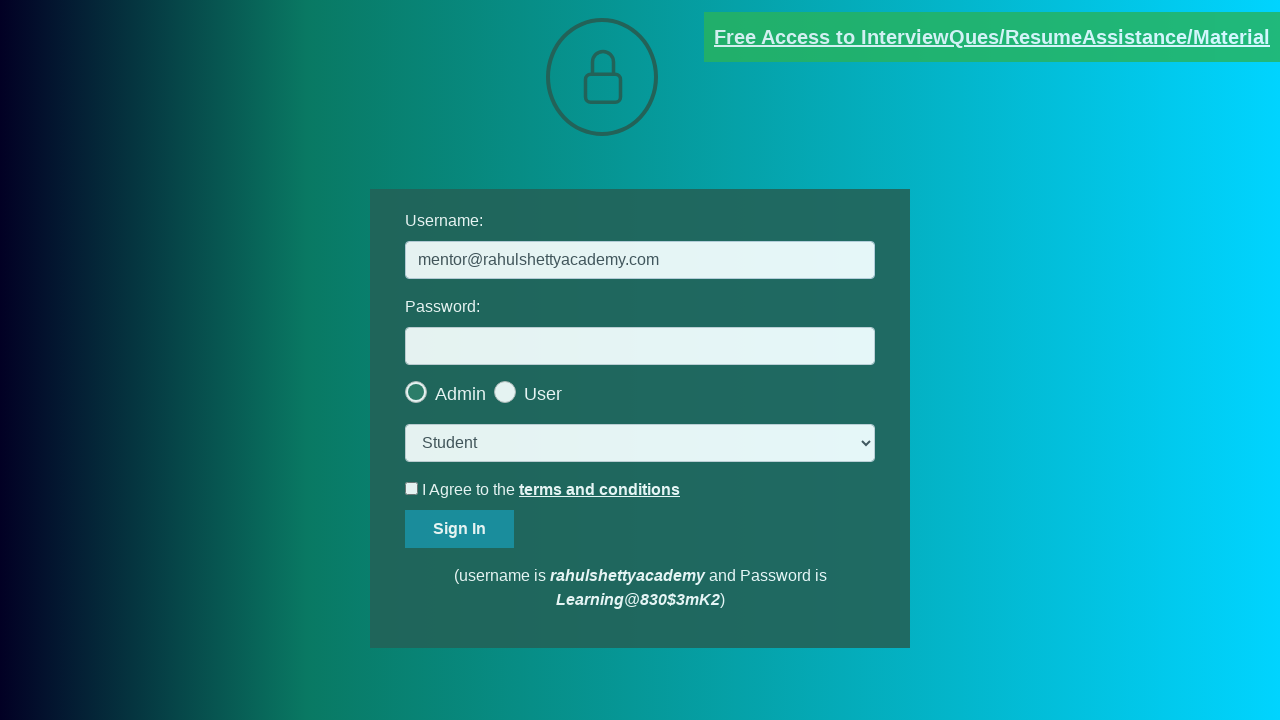

Filled password field with 'learning' on #password
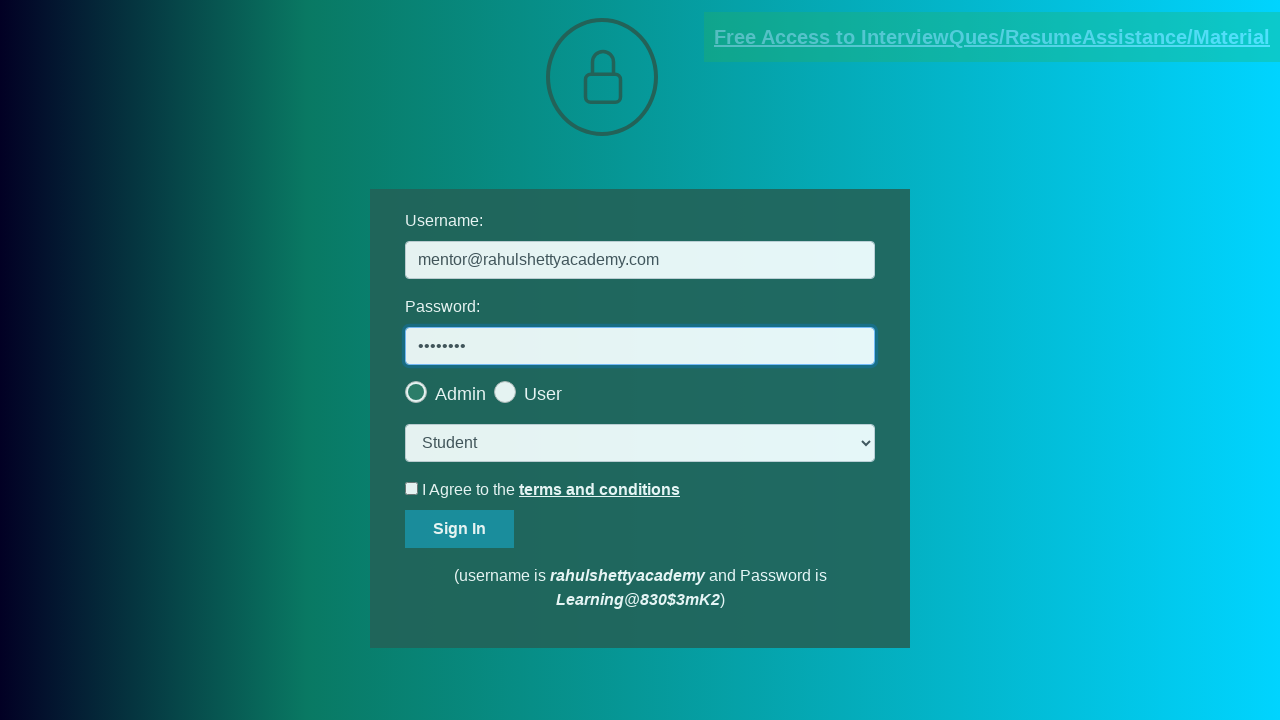

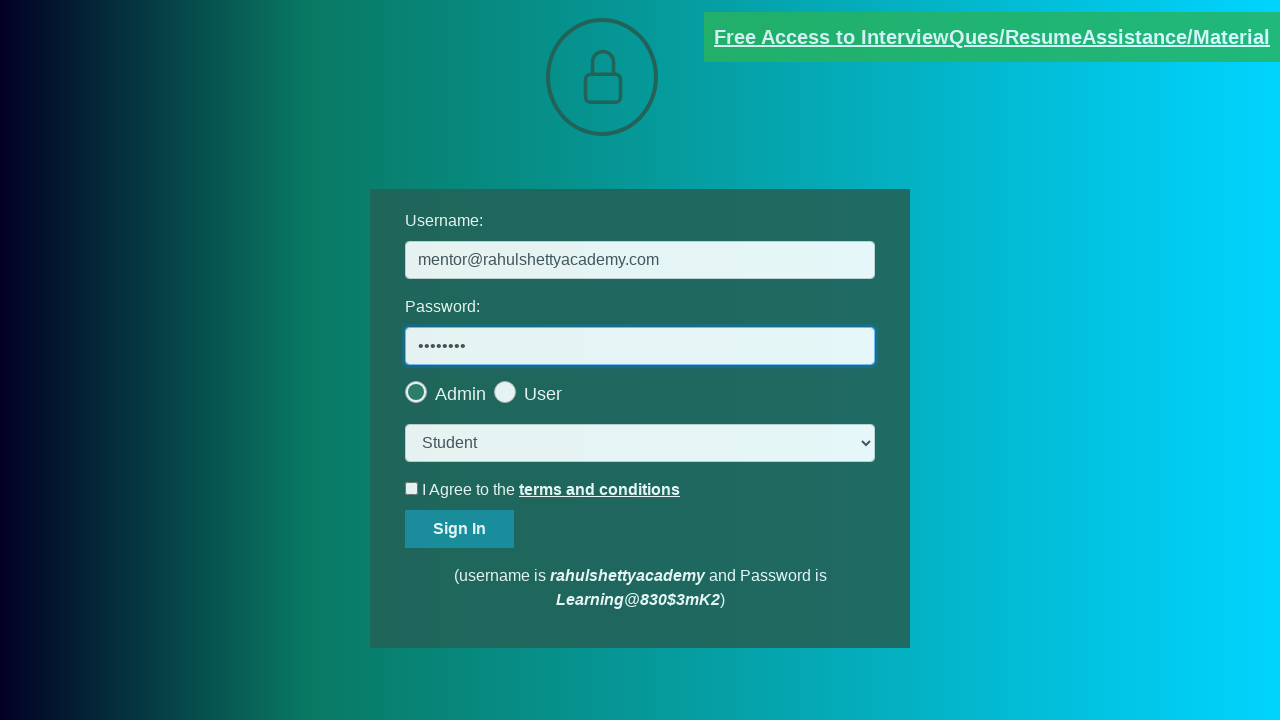